Interacts with radio buttons on a form by locating them within a table cell and clicking through each option

Starting URL: http://echoecho.com/htmlforms10.htm

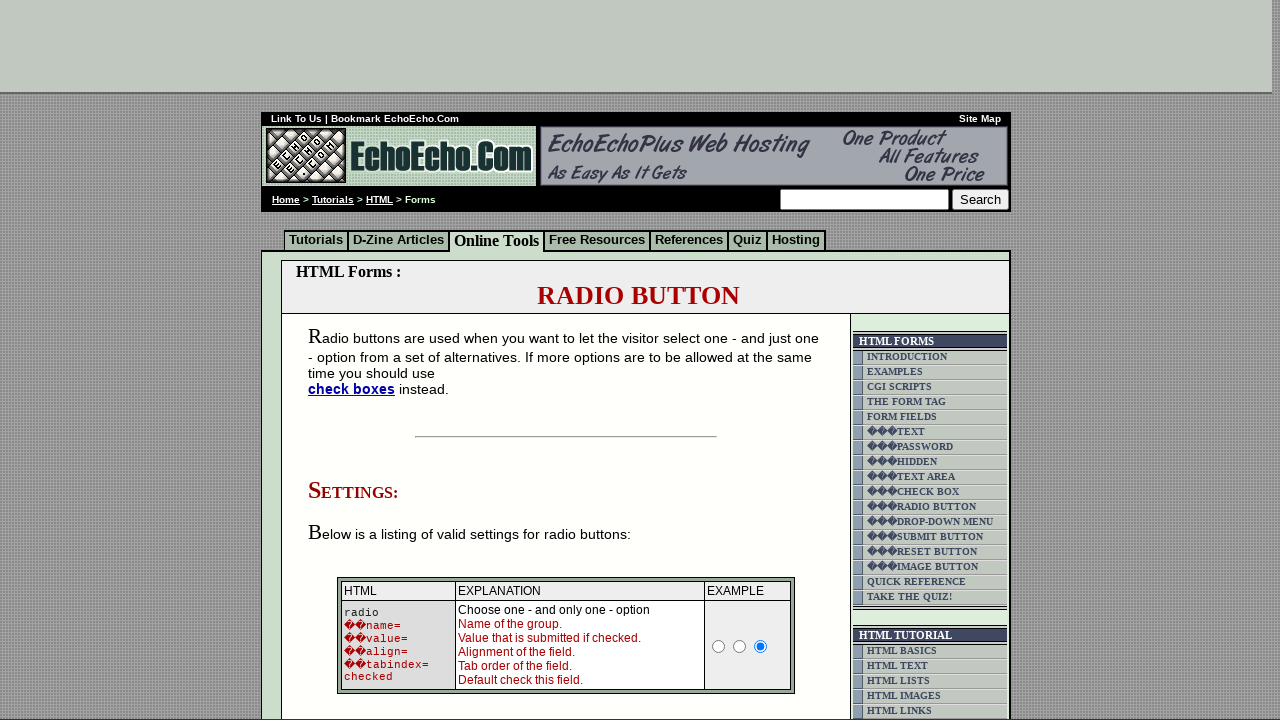

Located table cell containing radio buttons
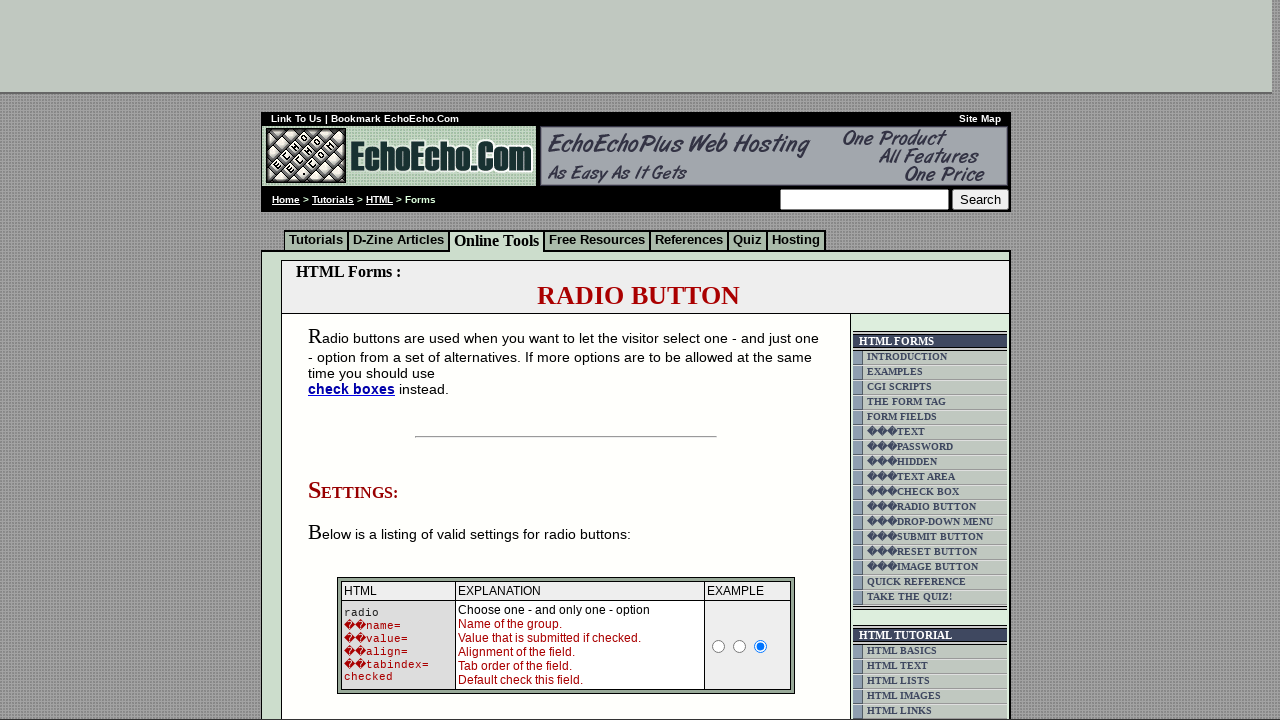

Located all radio buttons with name 'group2' in the container
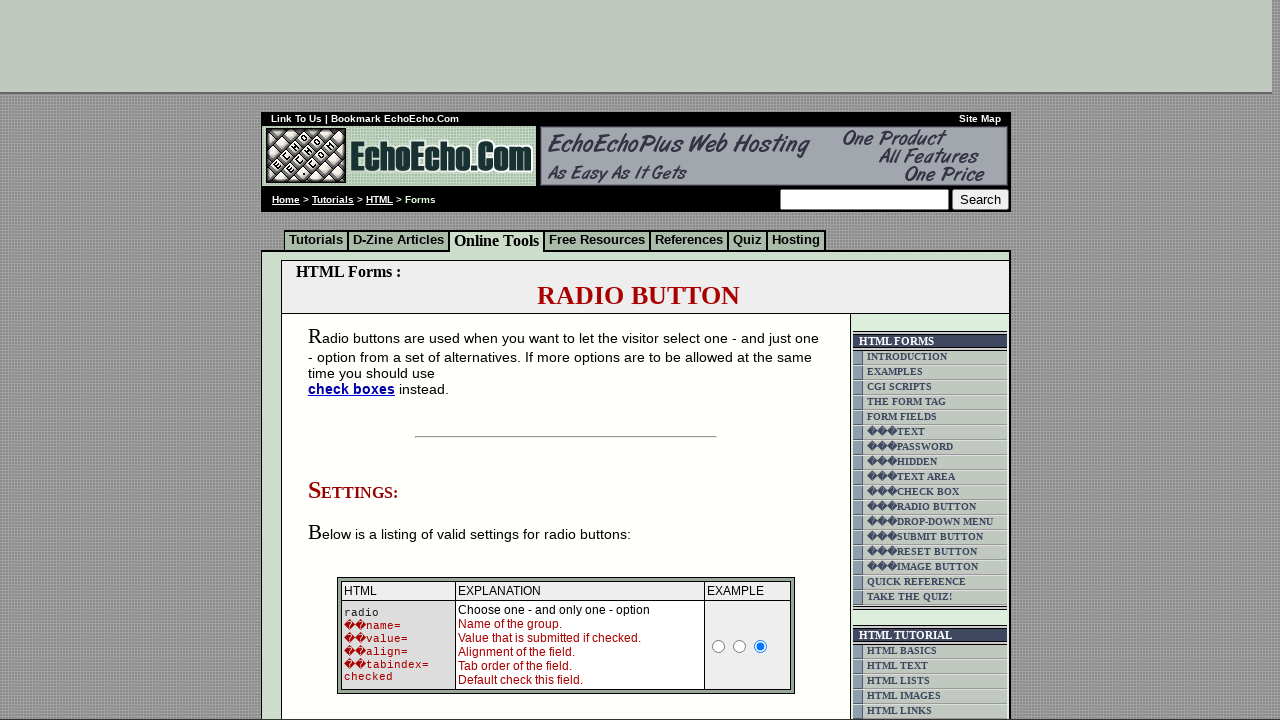

Found 3 radio button options
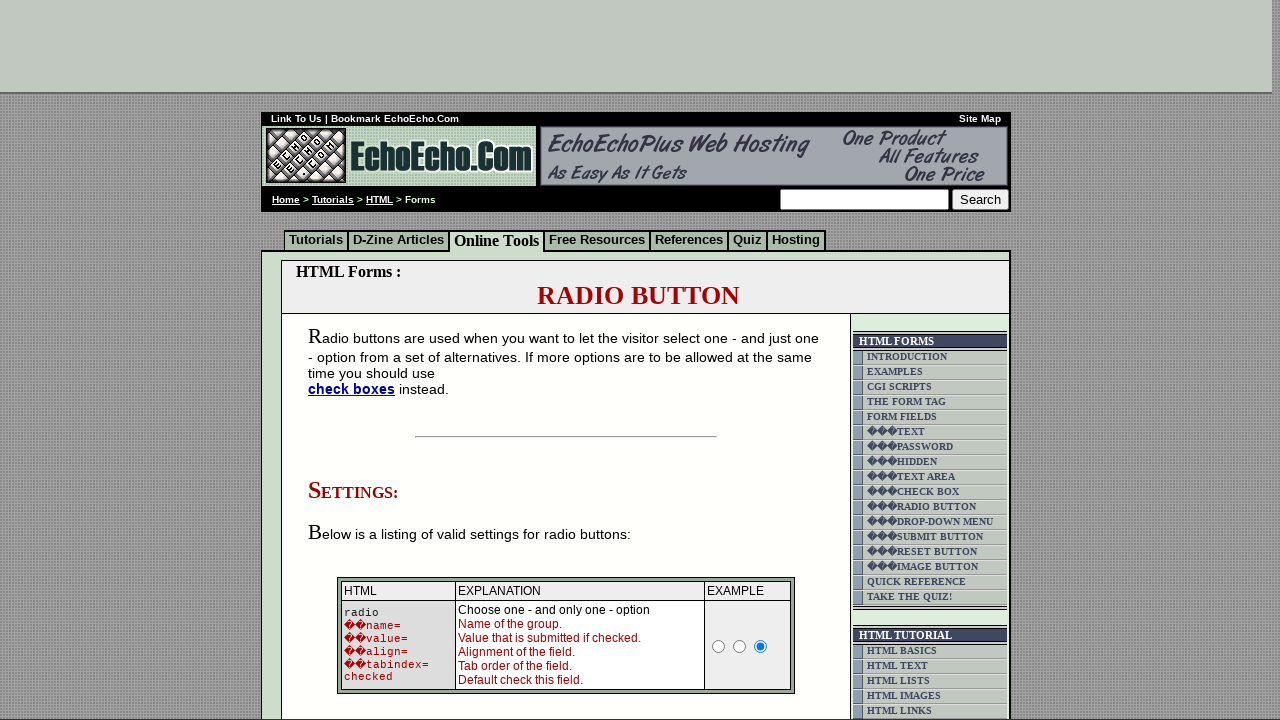

Clicked radio button option 1 of 3 at (356, 360) on (//td[@class='table5'])[2] >> input[name='group2'] >> nth=0
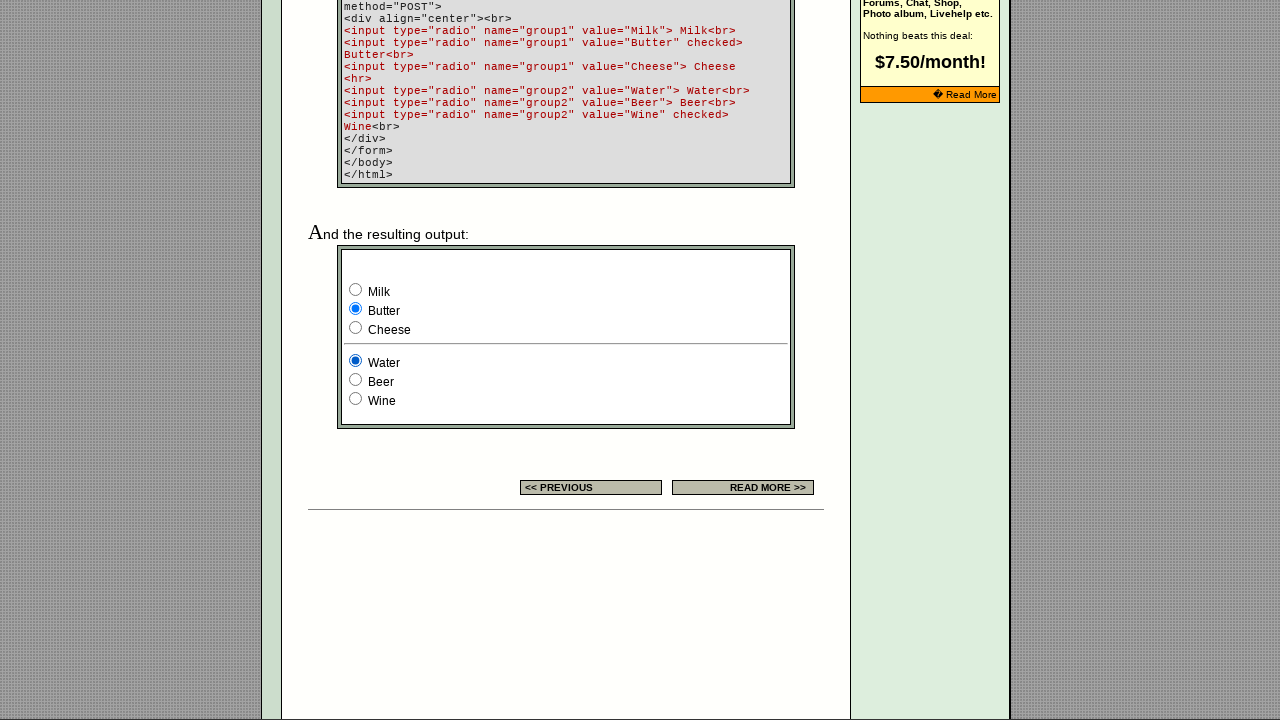

Clicked radio button option 2 of 3 at (356, 380) on (//td[@class='table5'])[2] >> input[name='group2'] >> nth=1
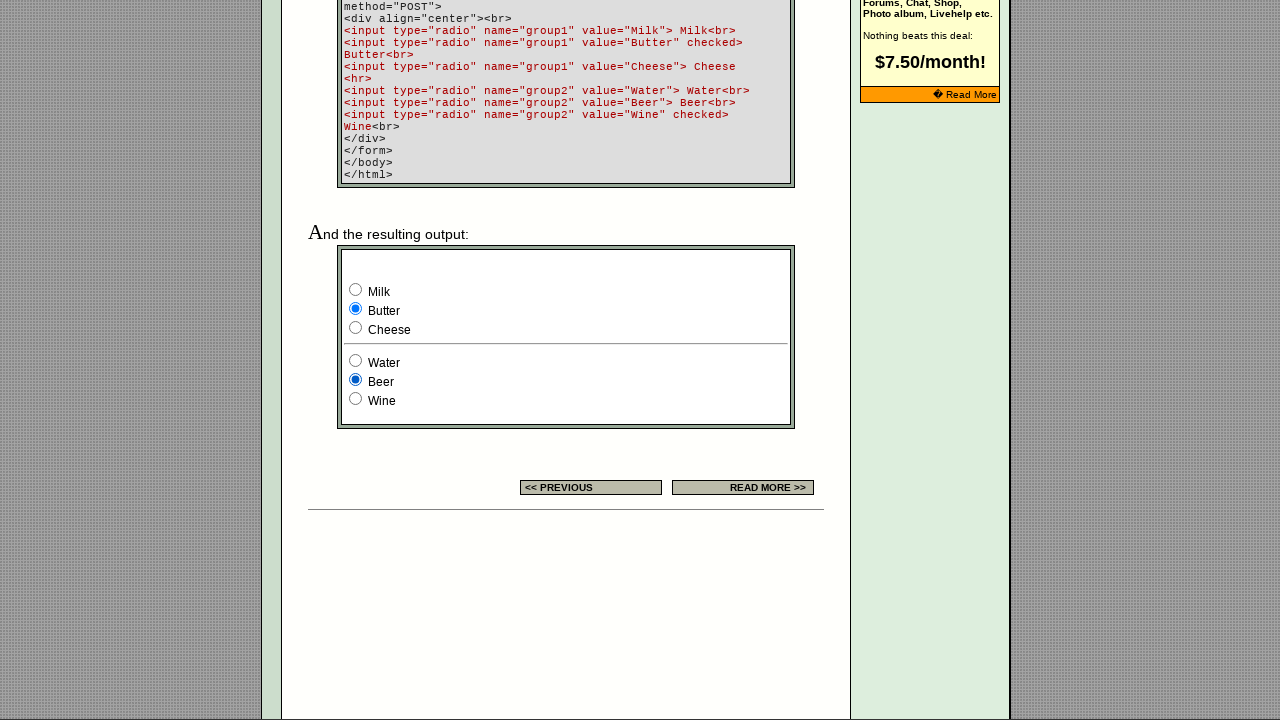

Clicked radio button option 3 of 3 at (356, 398) on (//td[@class='table5'])[2] >> input[name='group2'] >> nth=2
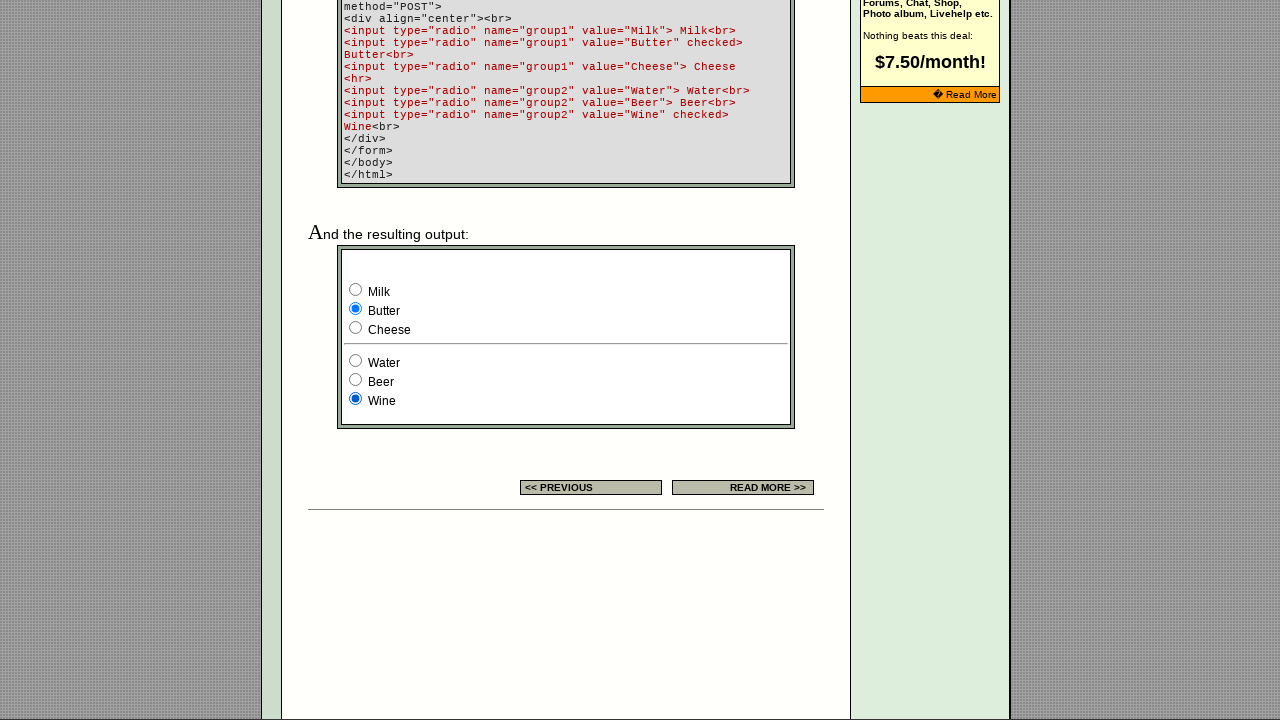

Verified that at least one radio button is checked
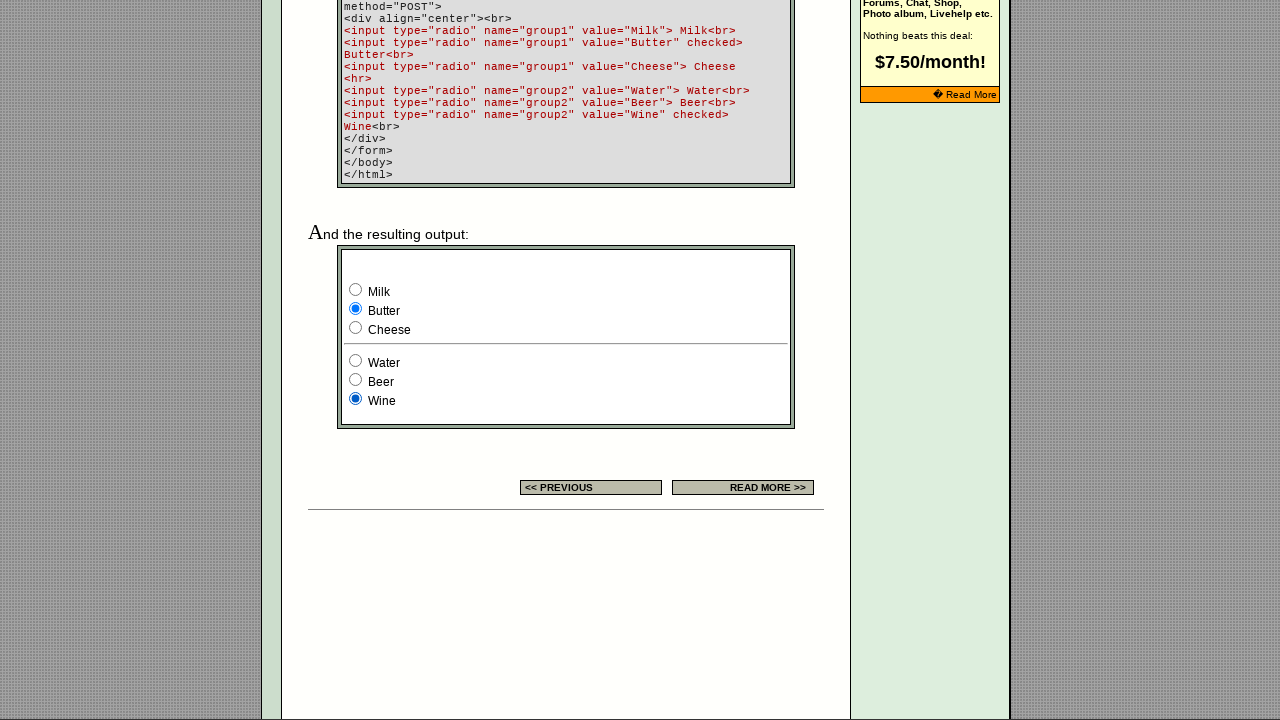

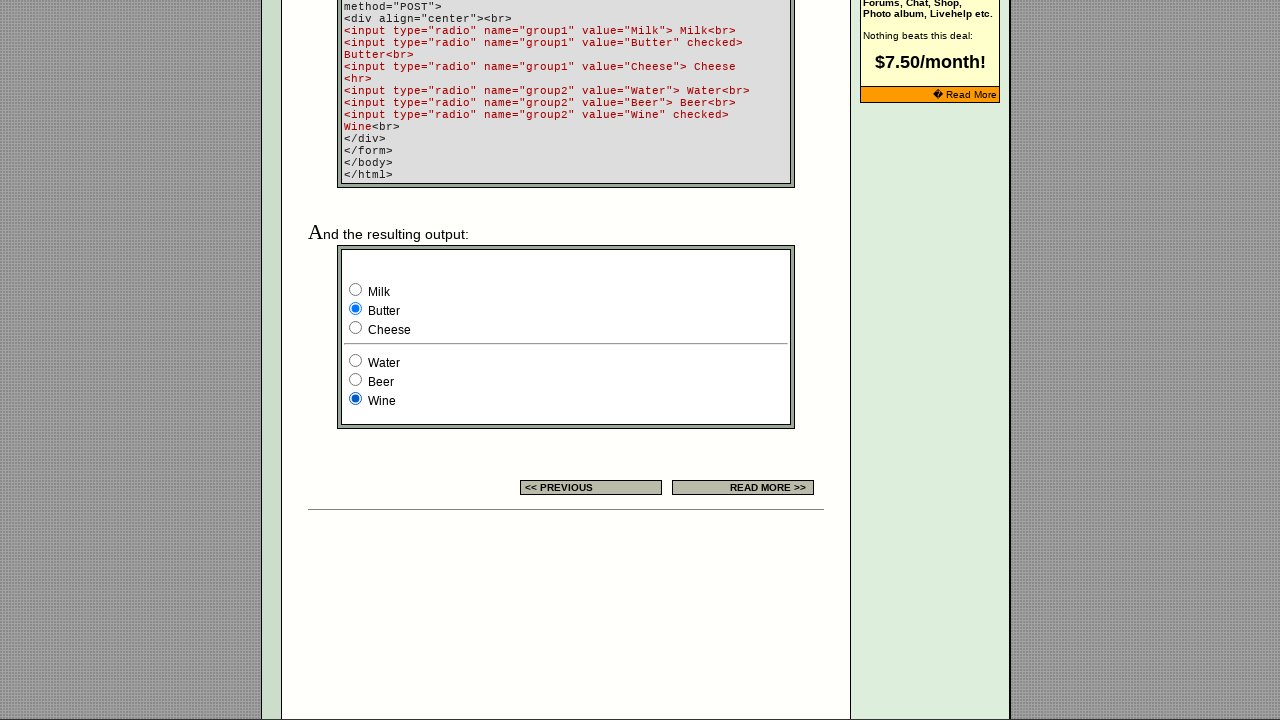